Tests add and remove element functionality by clicking Add Element button, verifying Delete button appears, then clicking Delete and verifying it disappears.

Starting URL: https://the-internet.herokuapp.com/add_remove_elements/

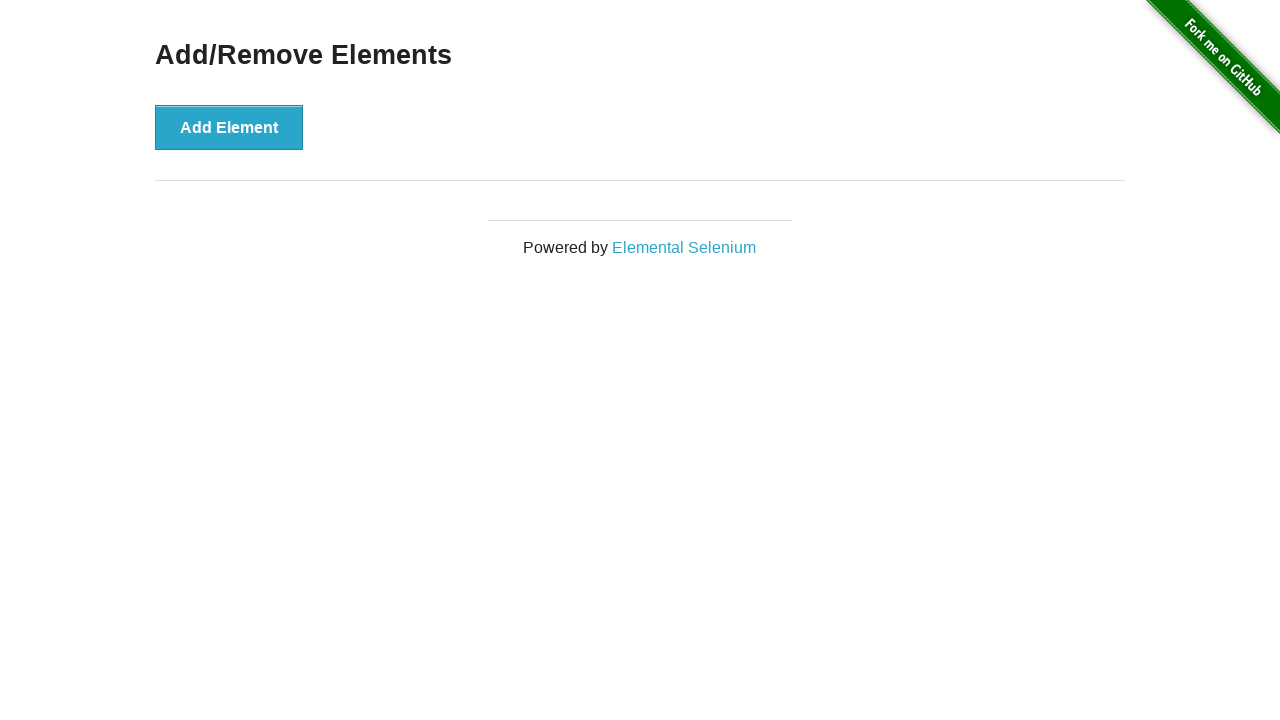

Clicked Add Element button at (229, 127) on xpath=//button[text()='Add Element']
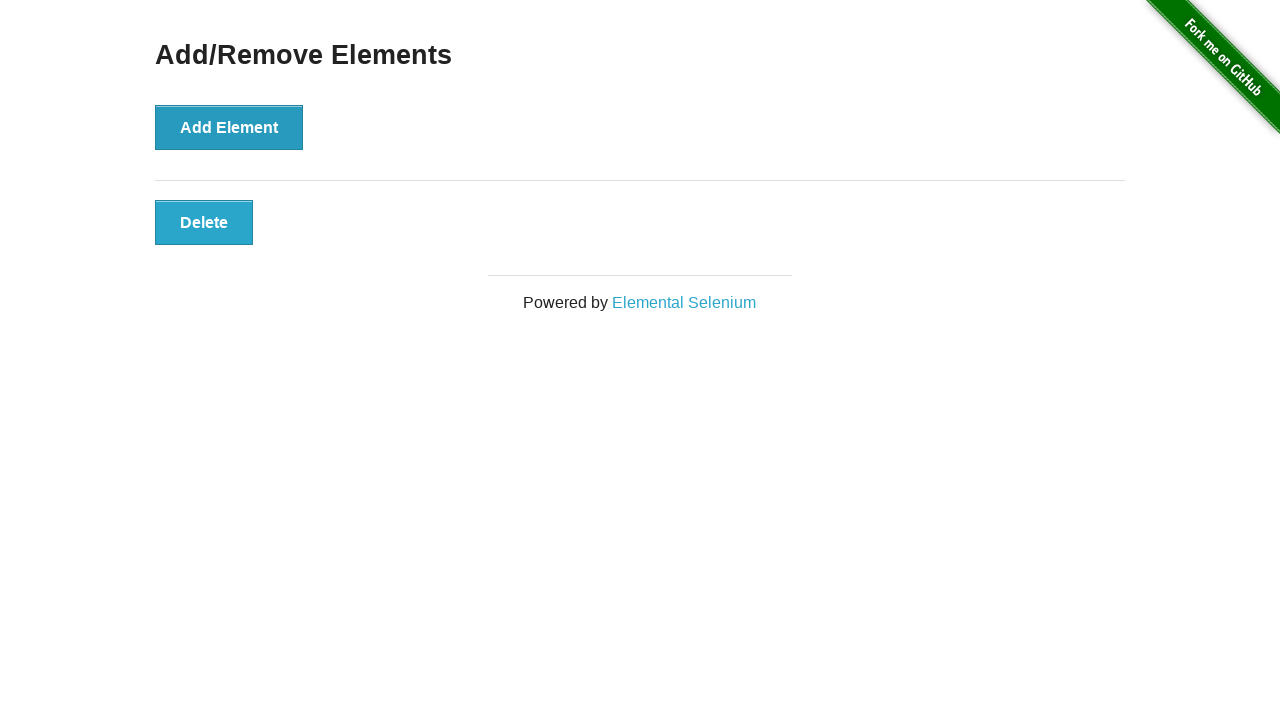

Delete button appeared
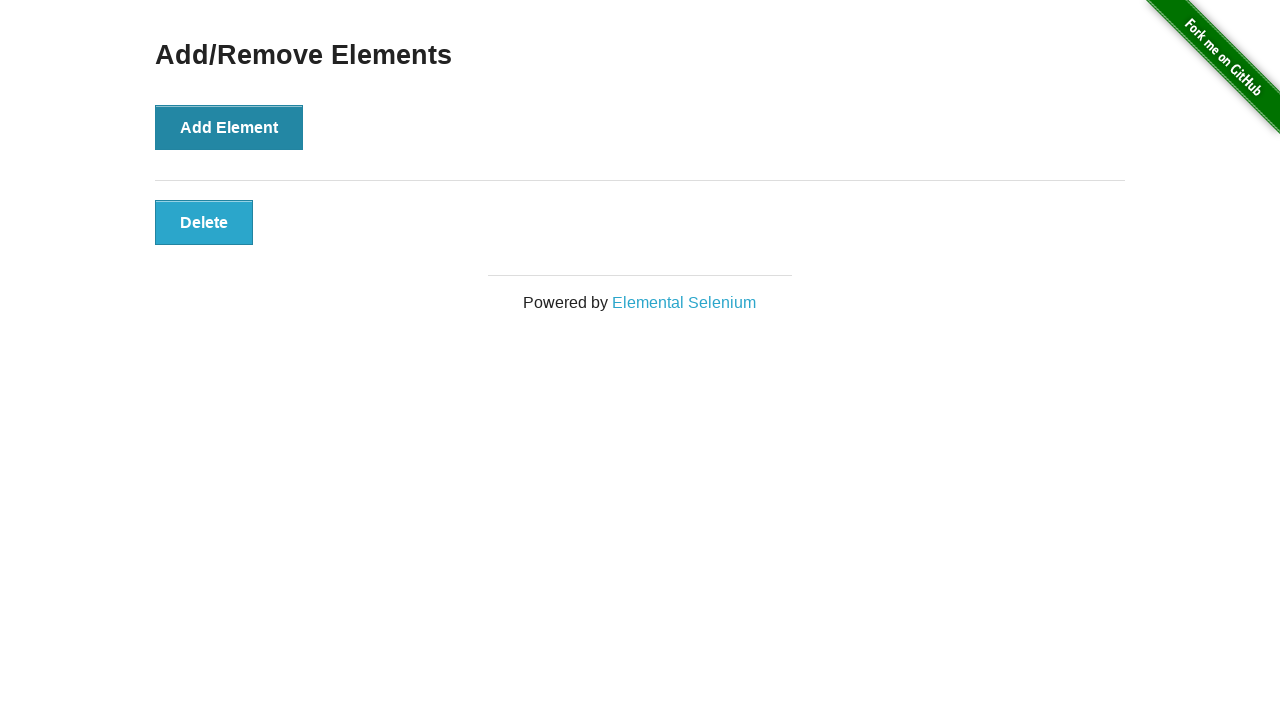

Clicked Delete button at (204, 222) on xpath=//button[text()='Delete']
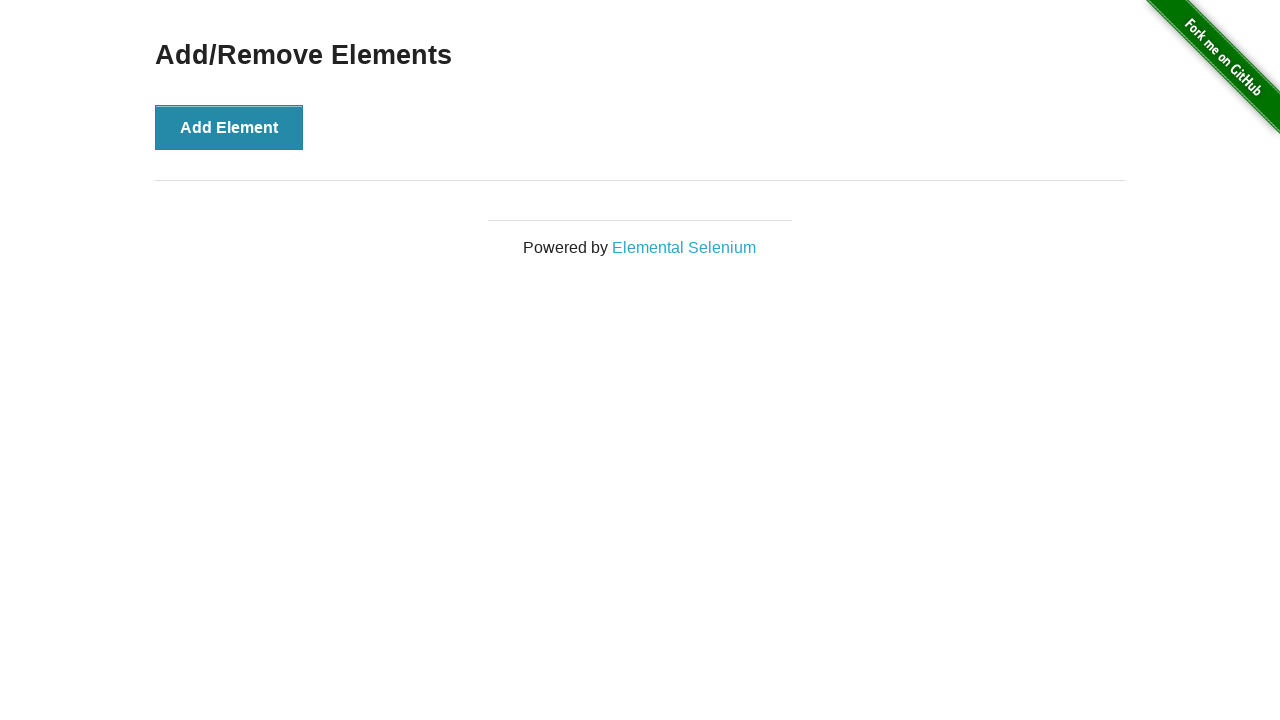

Delete button disappeared
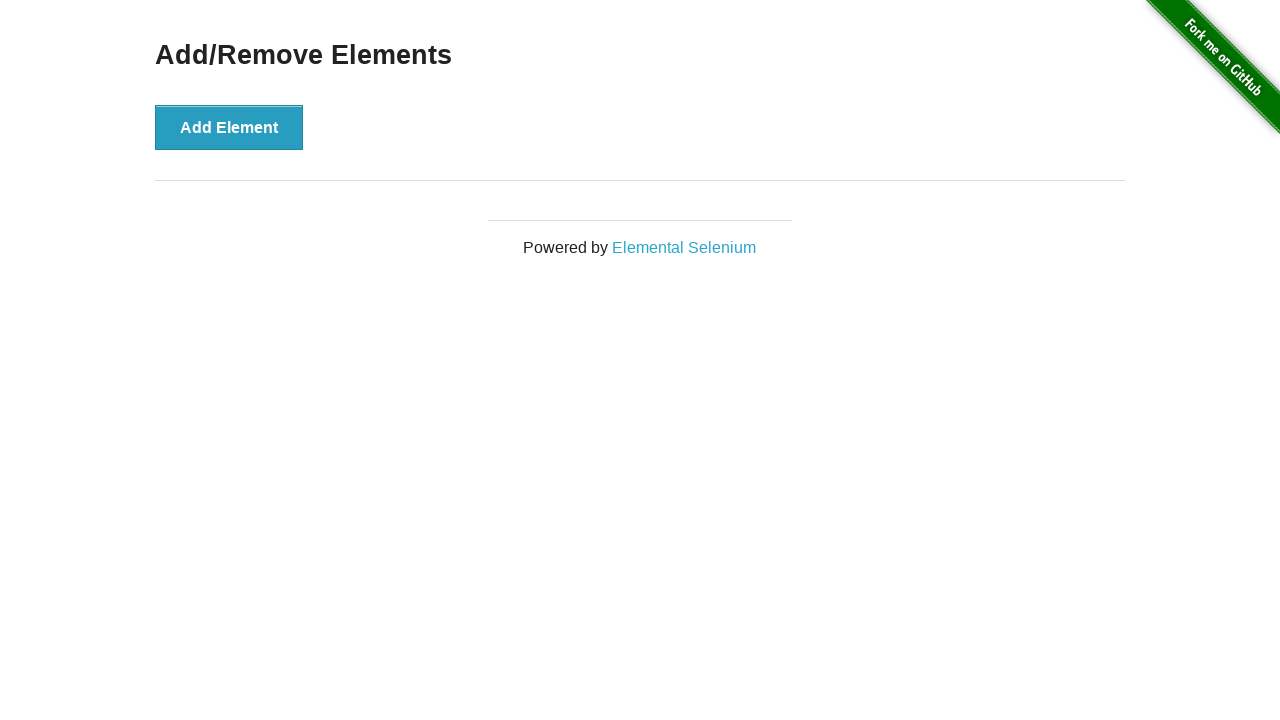

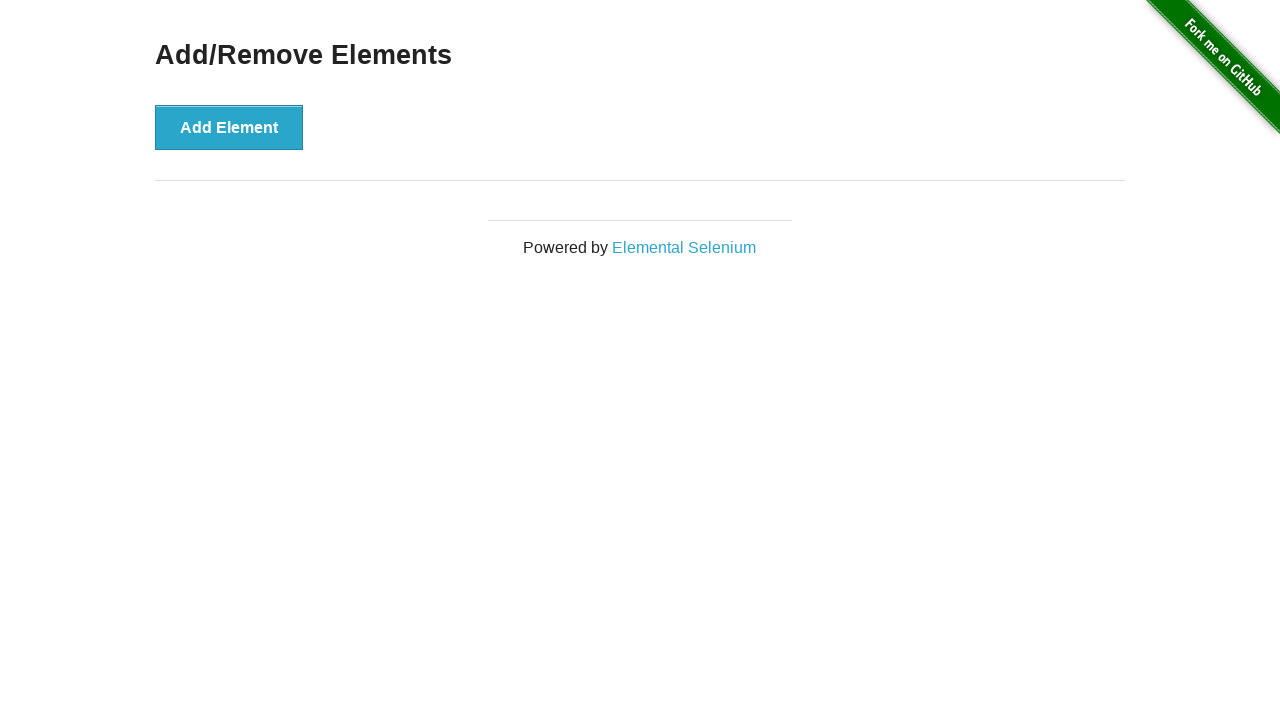